Tests the category filter functionality by clicking on the Phones category and counting/displaying products in that category

Starting URL: https://www.demoblaze.com/

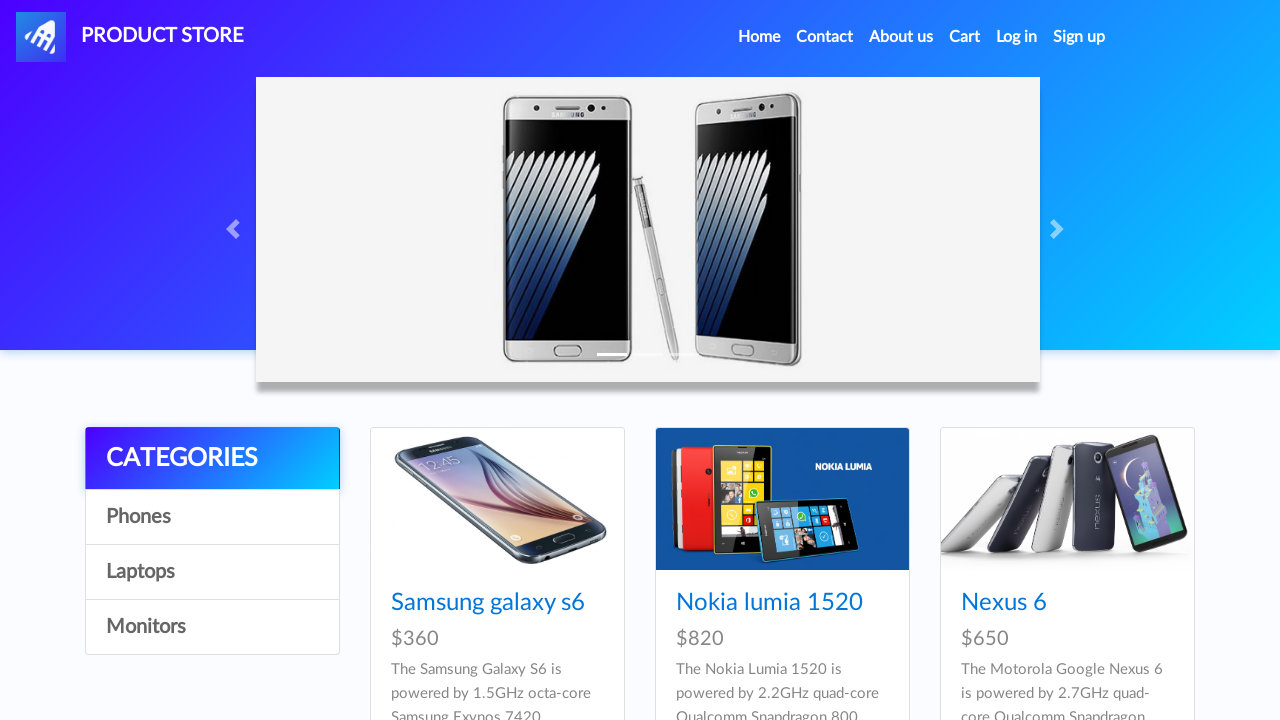

Waited for homepage to load - product list container visible
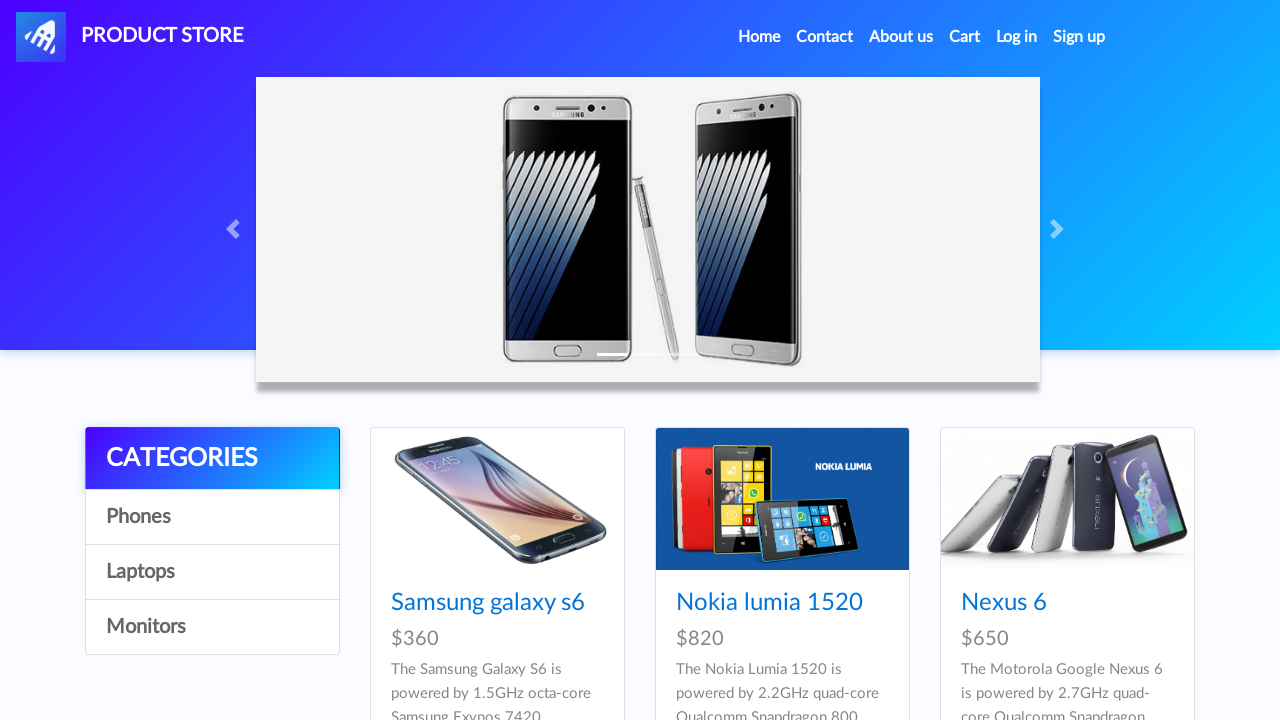

Clicked on Phones category filter at (212, 517) on a:has-text('Phones')
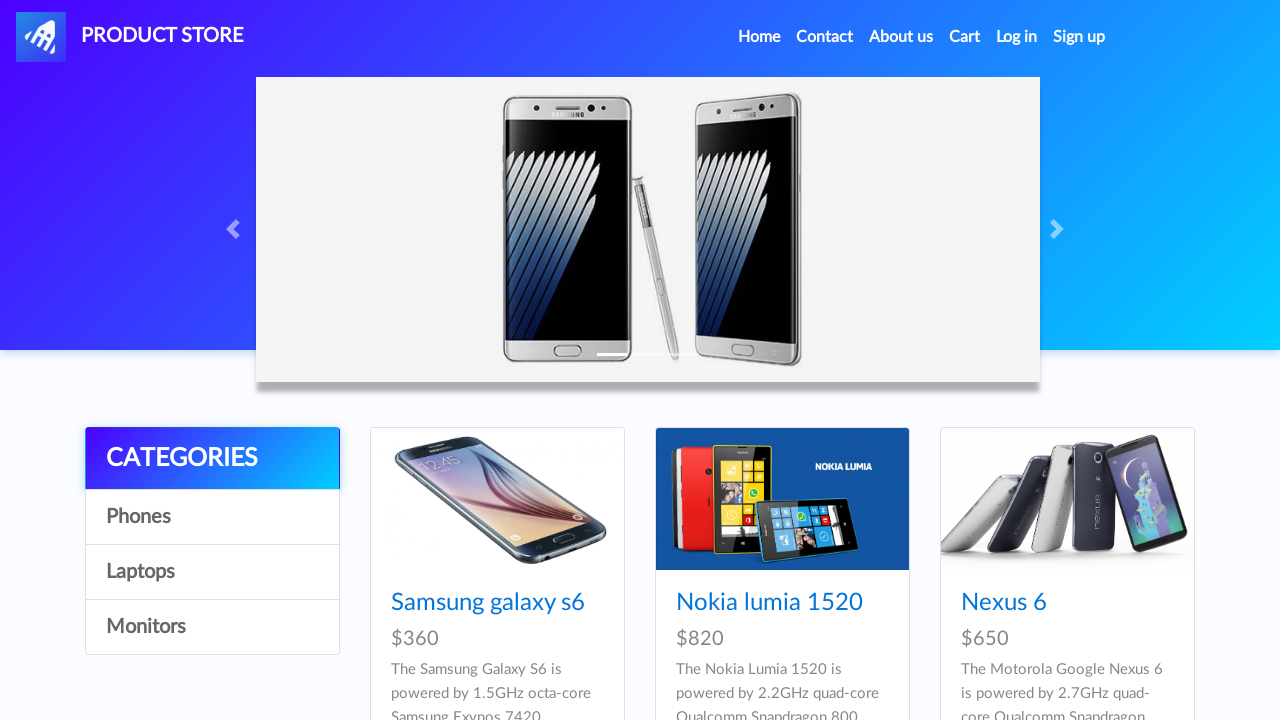

Waited for products to load after category filter applied
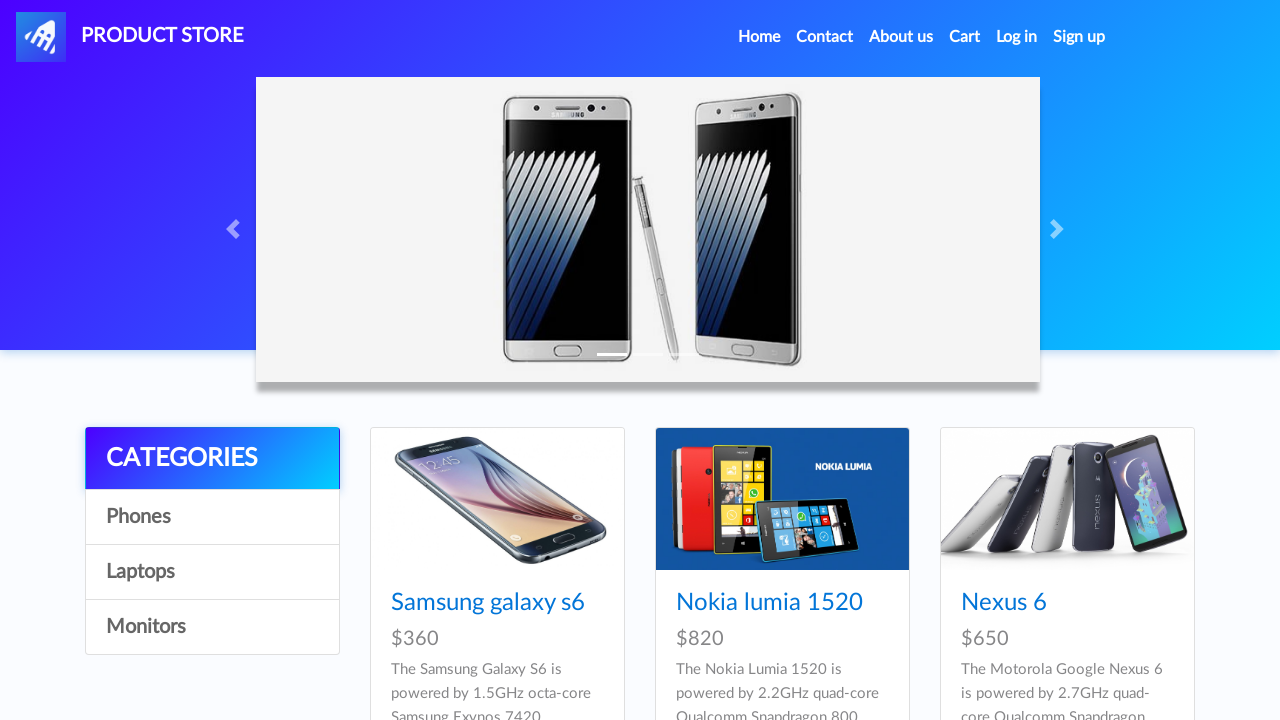

Product cards are now visible on the page
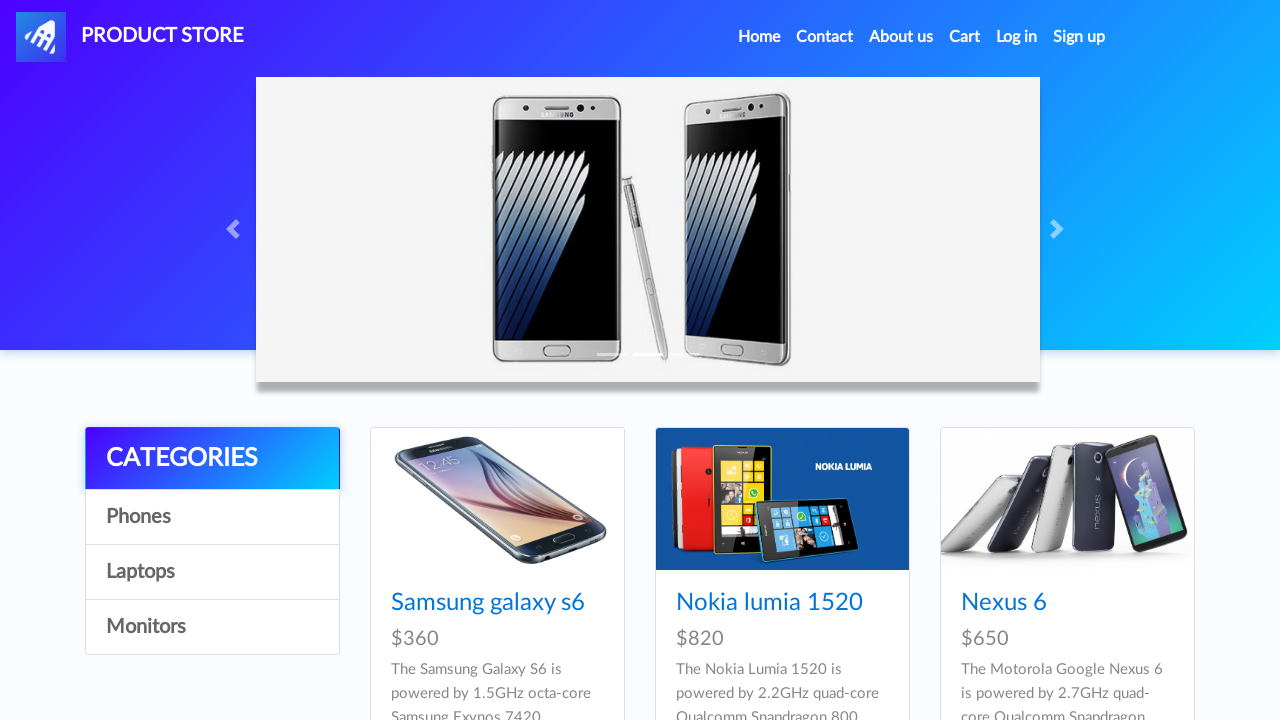

Counted 7 products in the Phones category
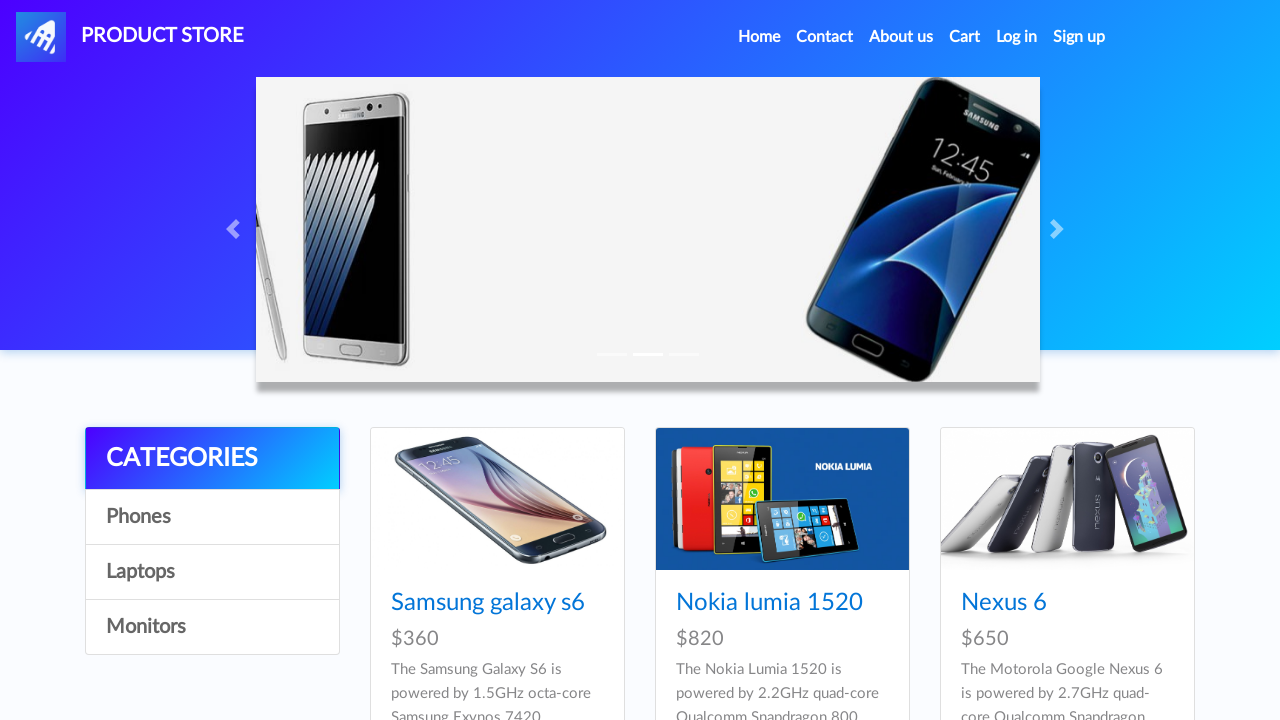

Assertion passed - 7 Phones products are displayed
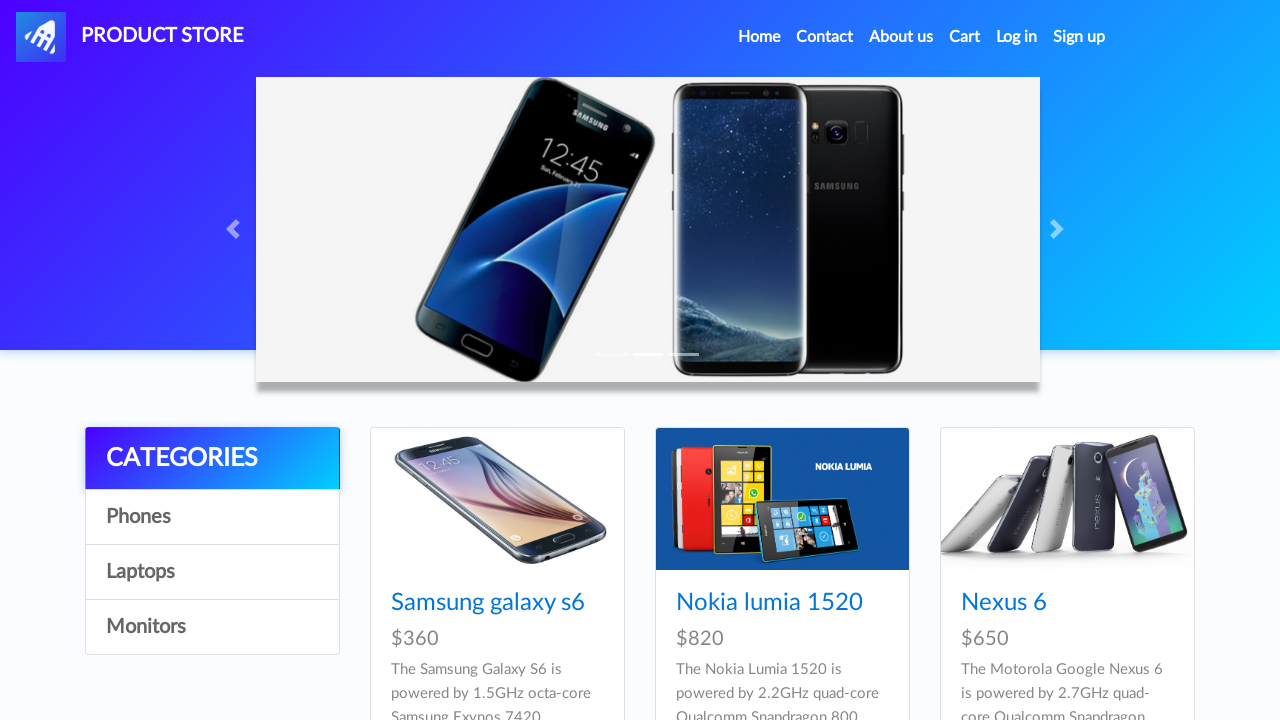

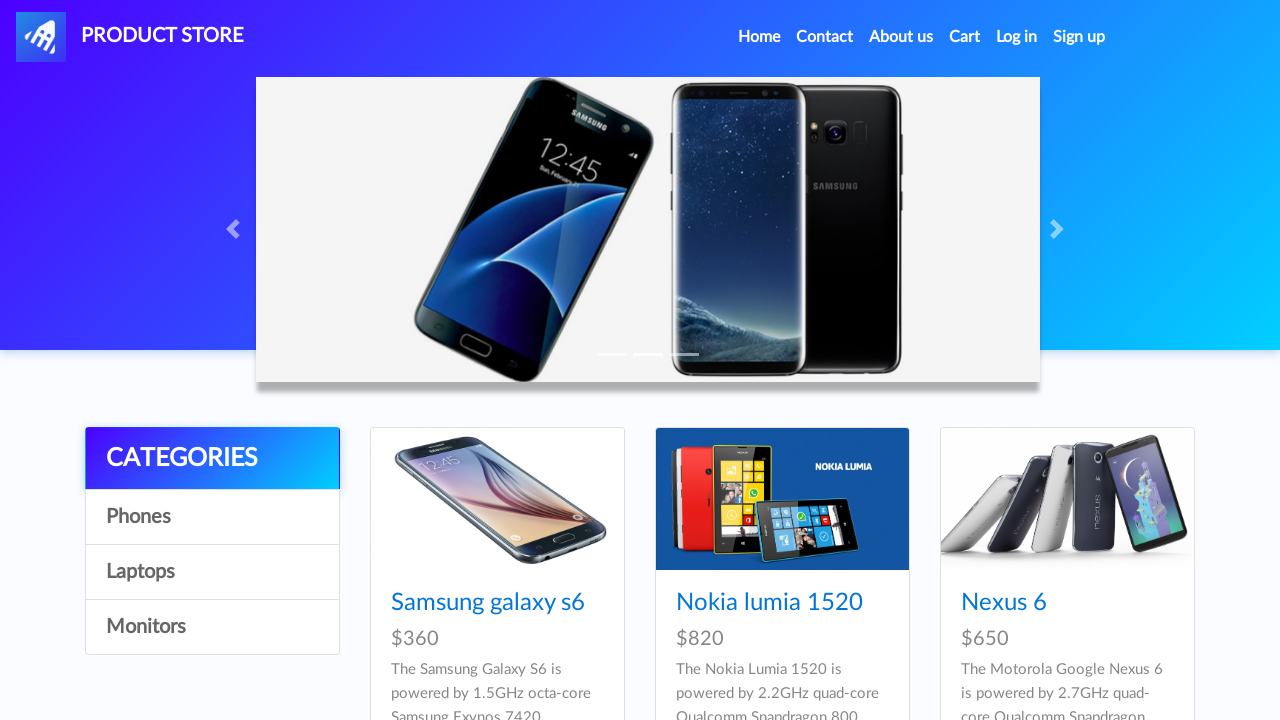